Tests selecting an option from a dropdown list using Playwright's built-in select functionality and verifying the selection

Starting URL: http://the-internet.herokuapp.com/dropdown

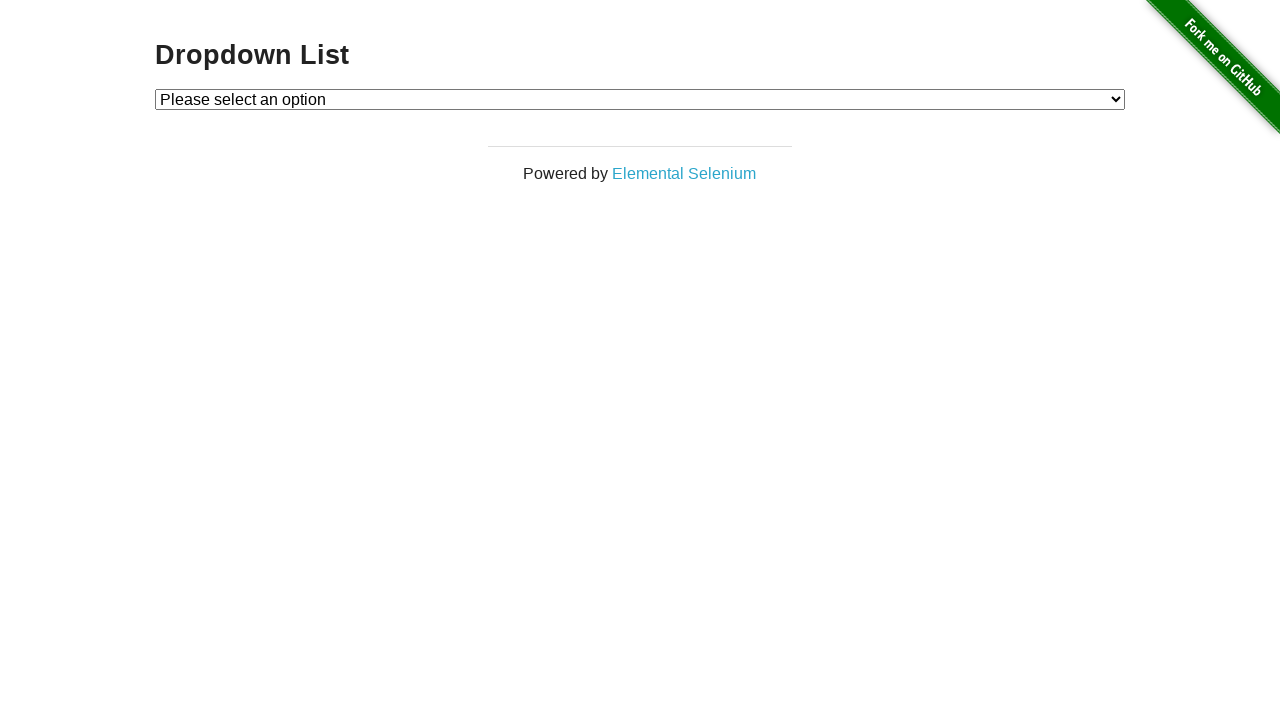

Selected 'Option 1' from dropdown on #dropdown
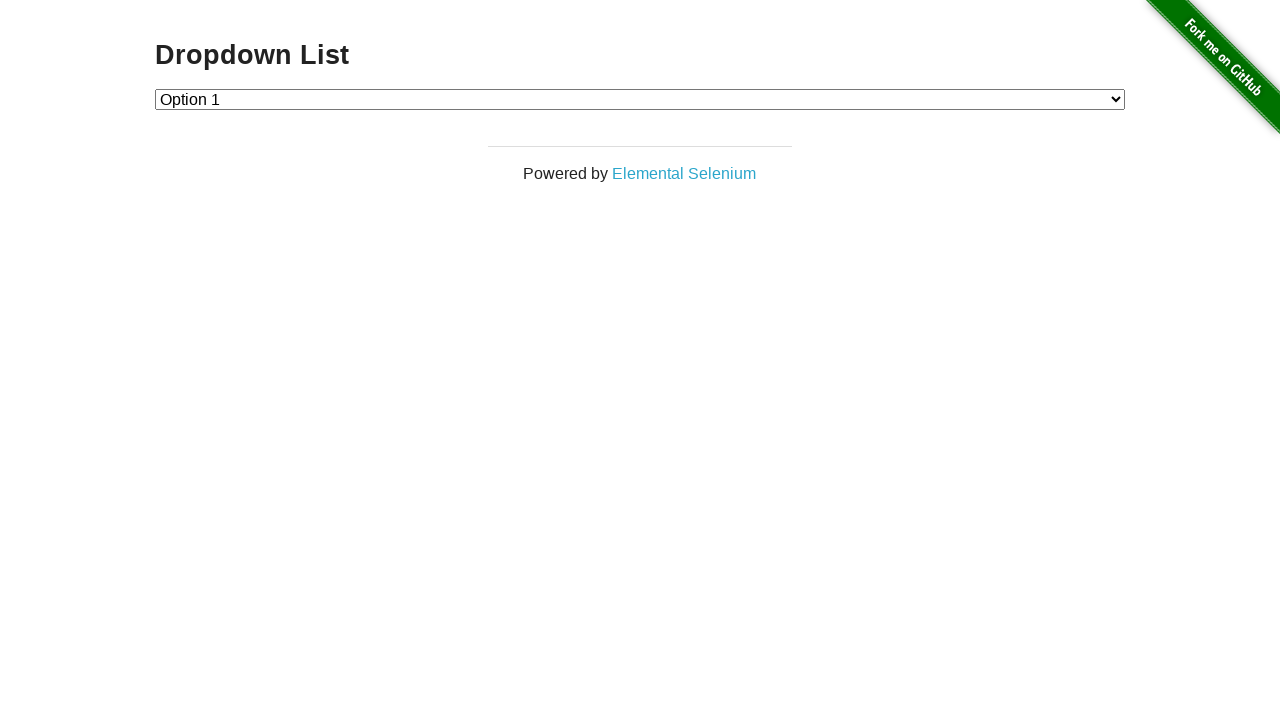

Located checked option in dropdown
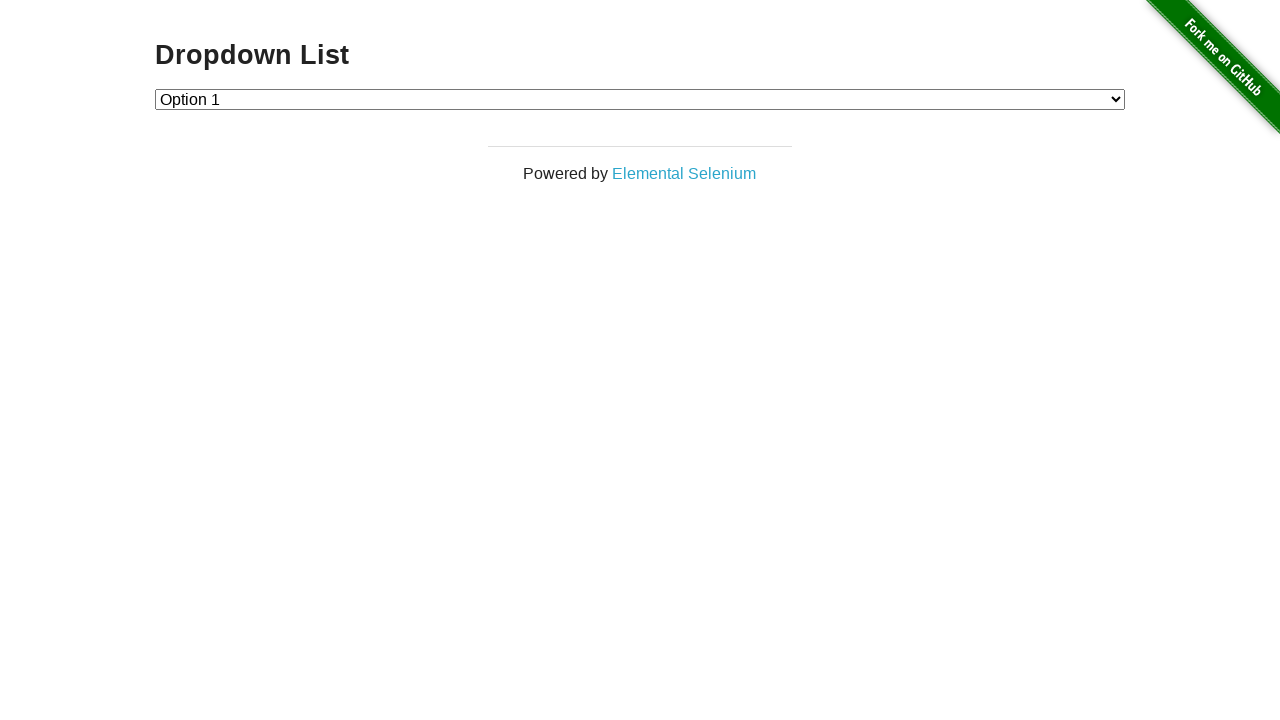

Verified selected option text is 'Option 1'
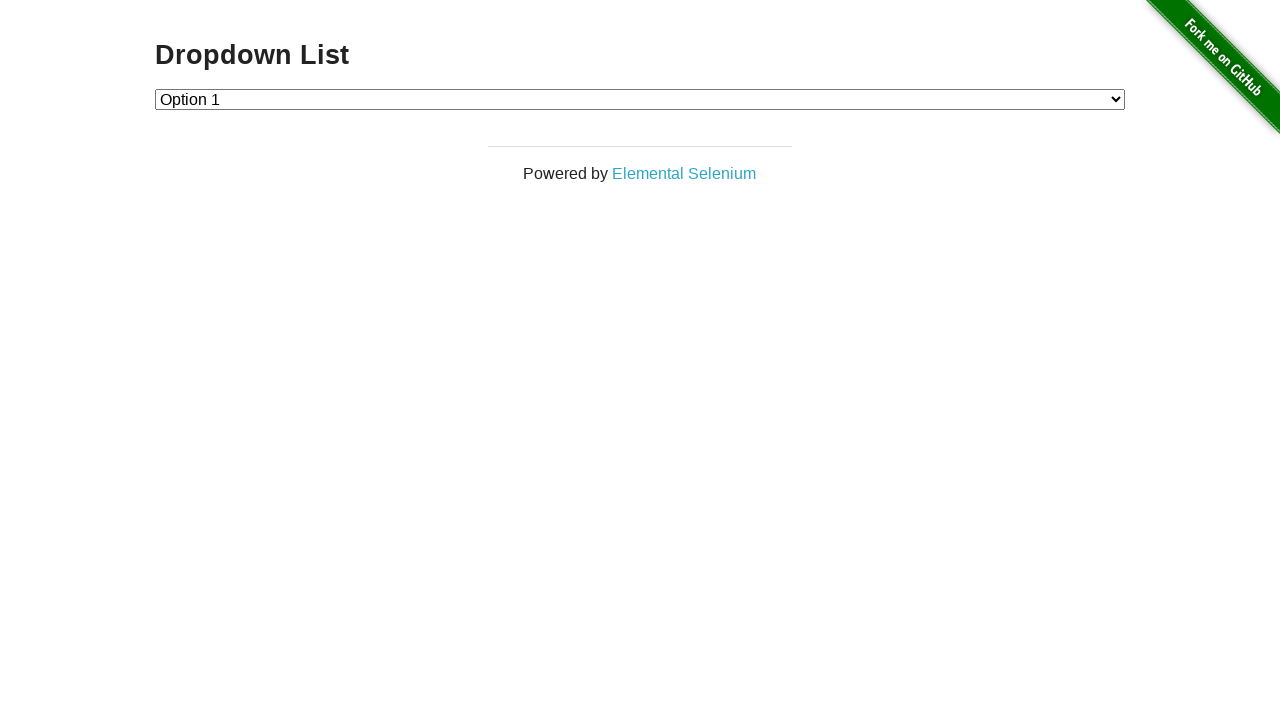

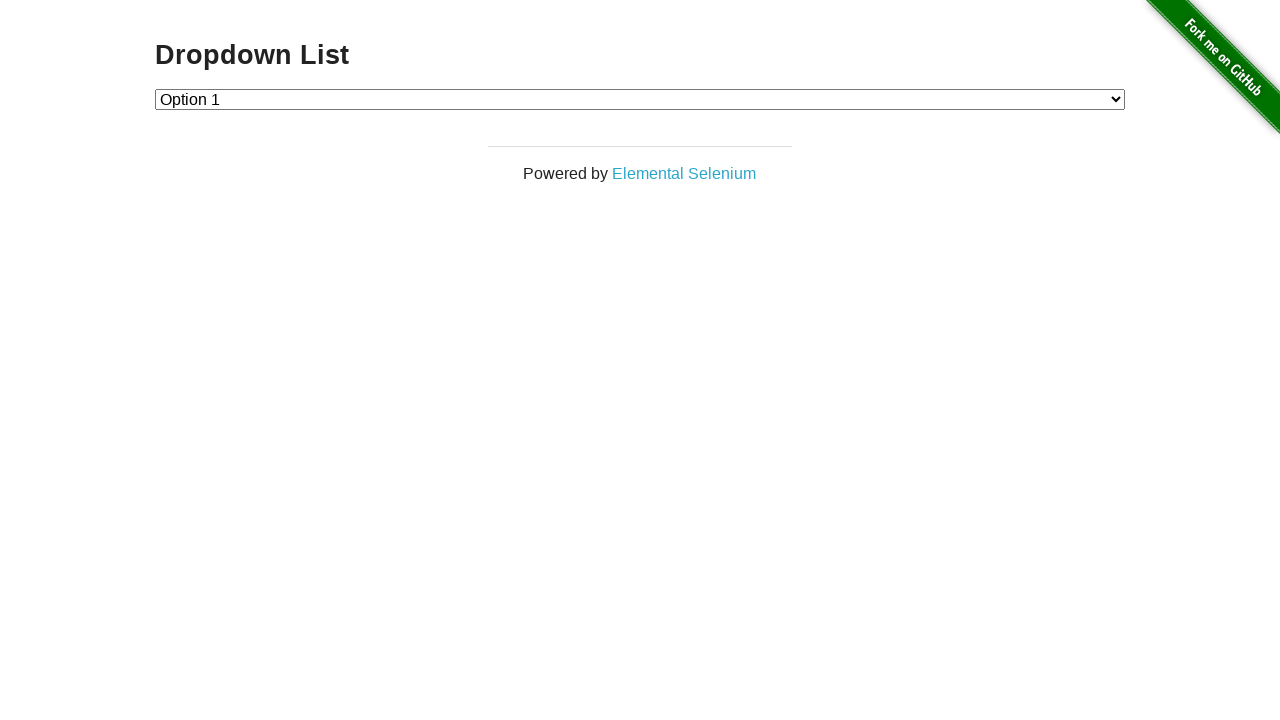